Tests window handling by clicking an element that opens a new window, switching to the new window, verifying an element exists, closing it, and switching back to the original window.

Starting URL: http://www.testdiary.com/training/selenium/selenium-test-page/

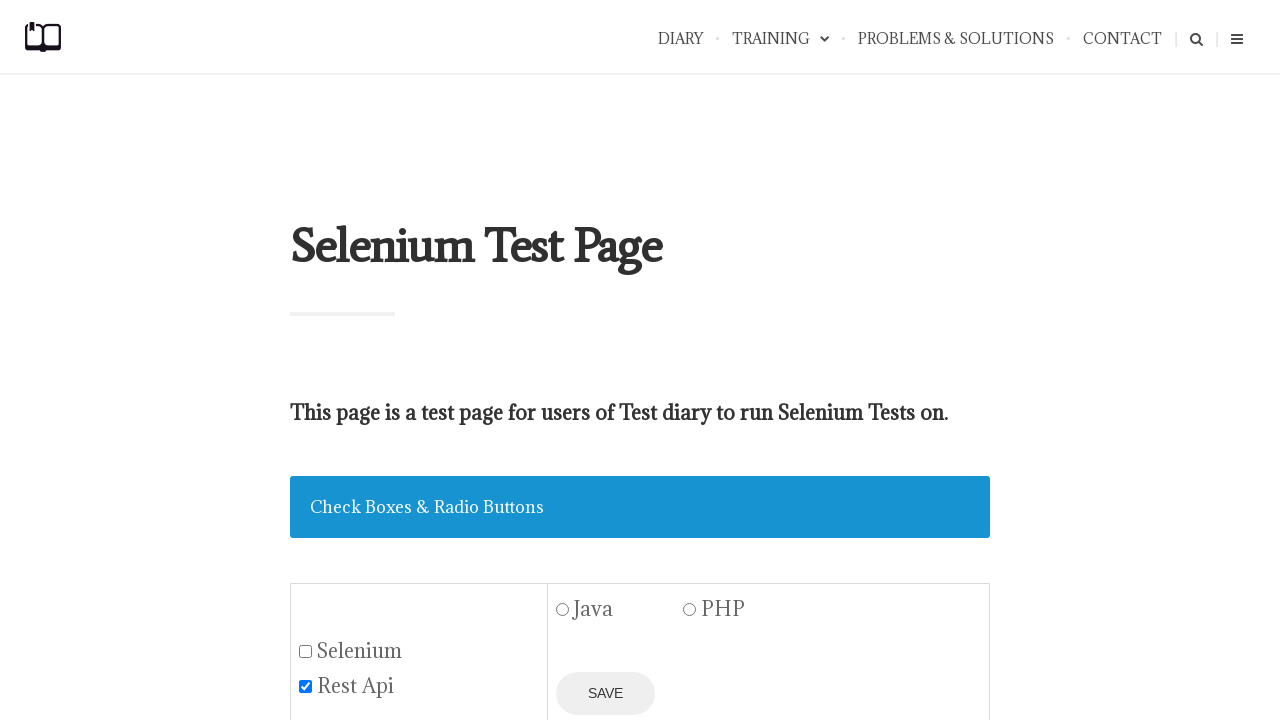

Waited for window frame element to be visible
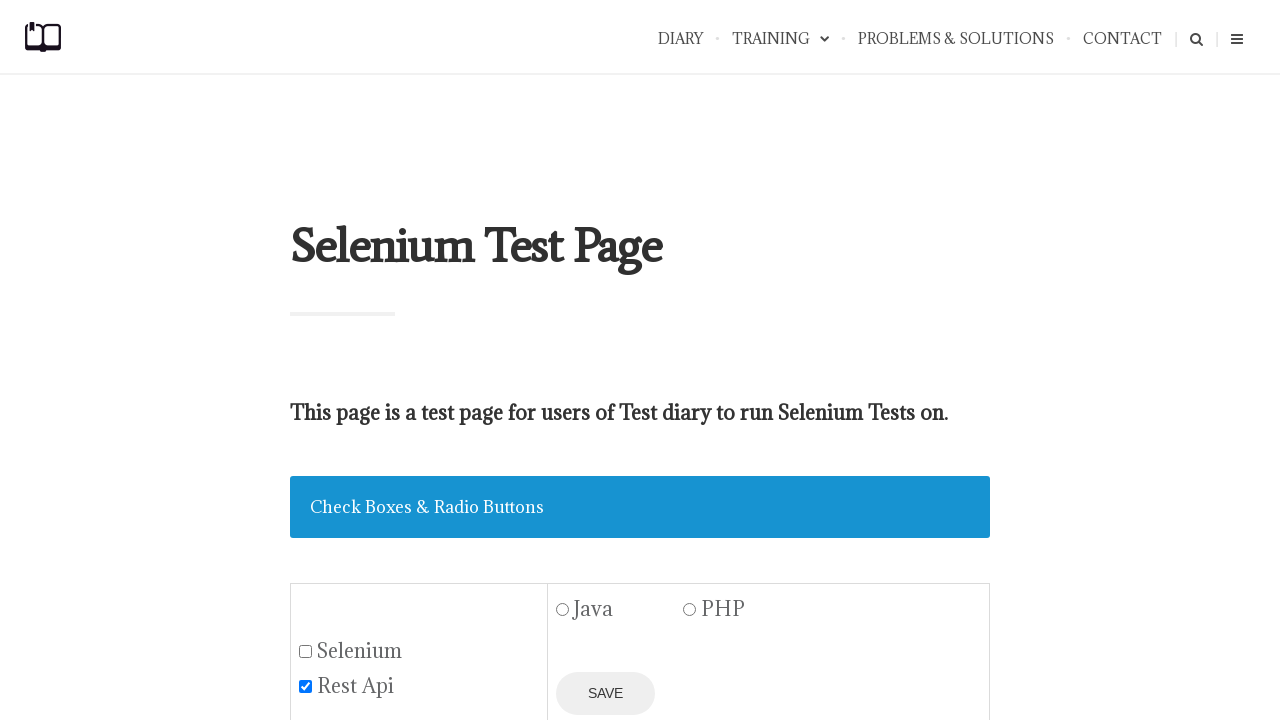

Scrolled window frame element into view
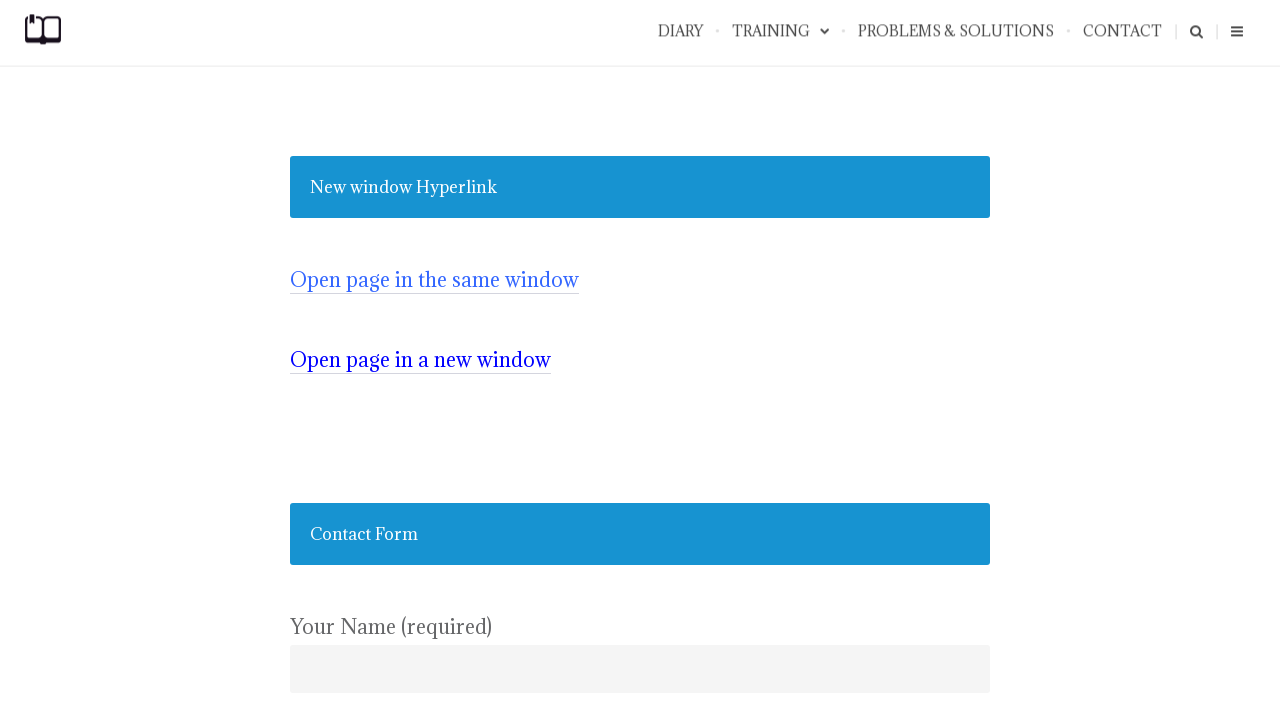

Clicked window frame element to open new window at (420, 360) on #mywindowframe
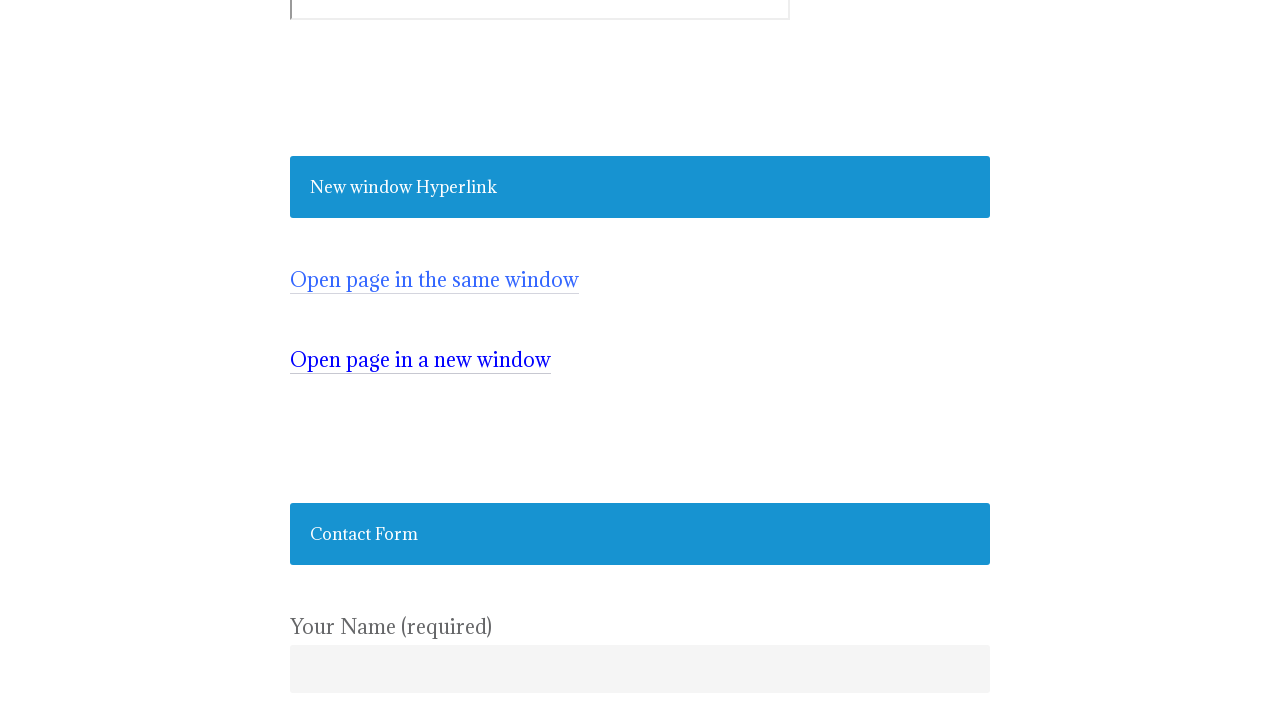

New window opened and captured
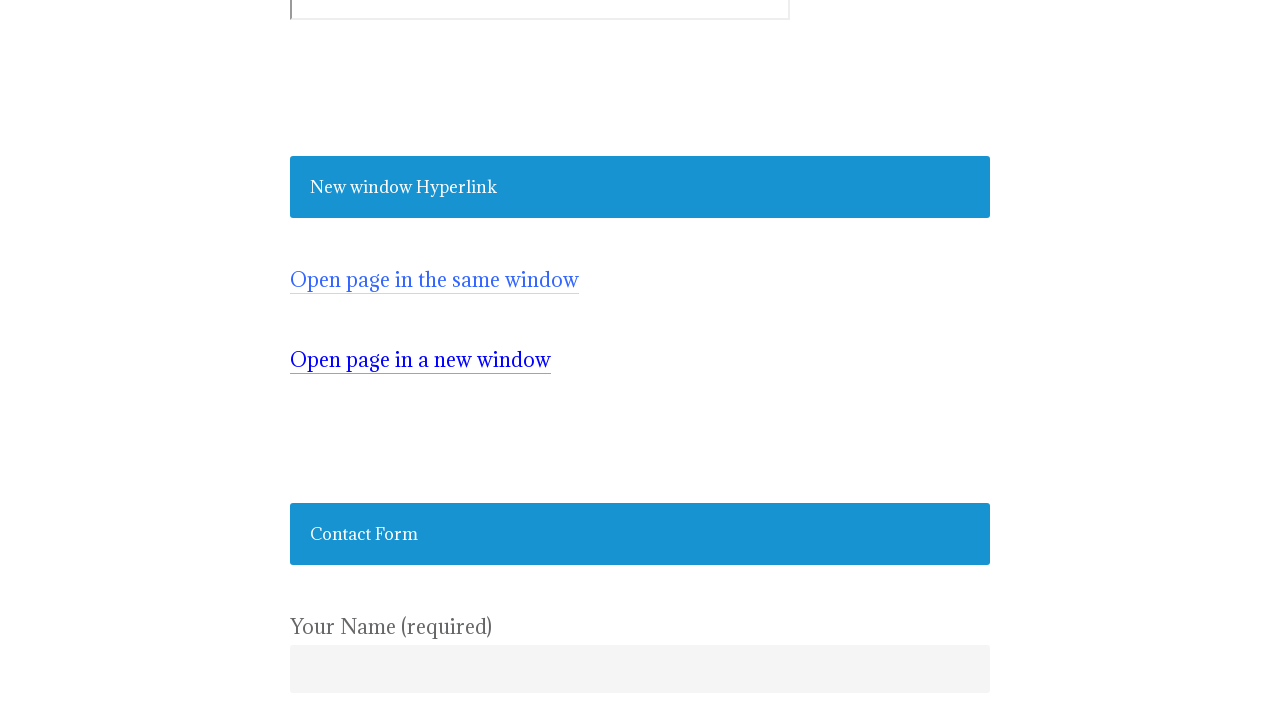

Waited for new window to finish loading
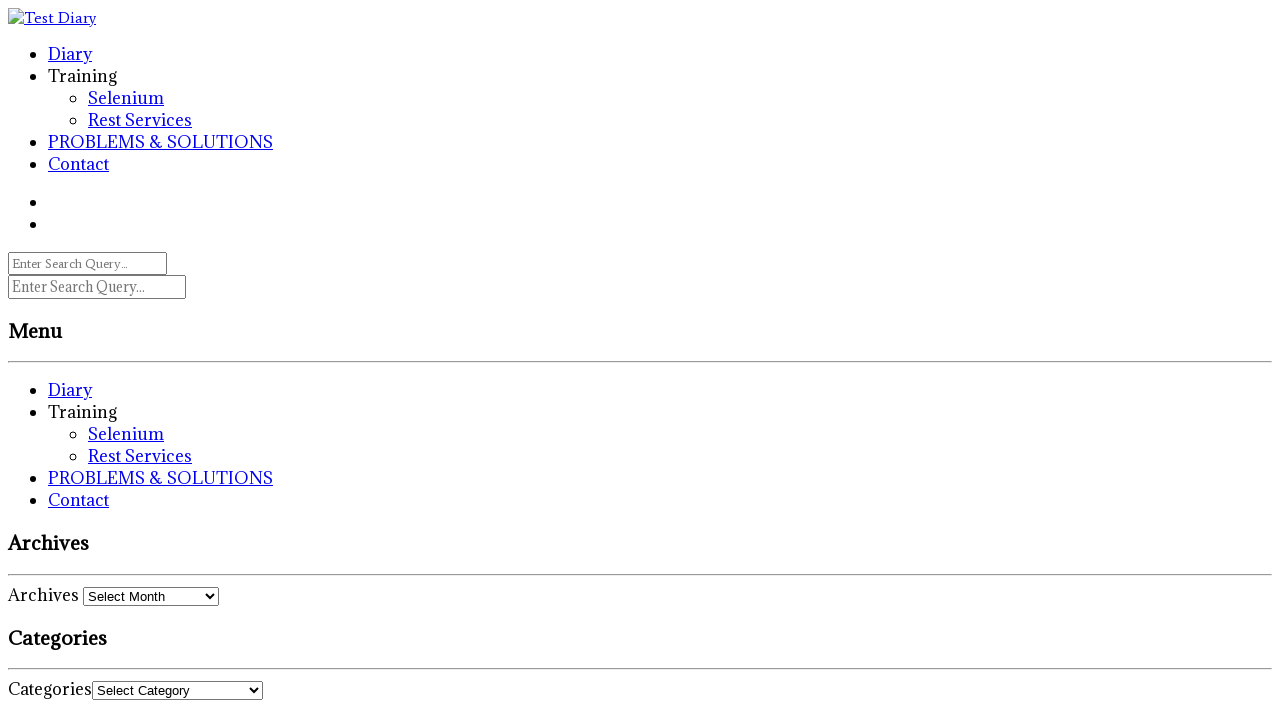

Verified test page link element exists in new window
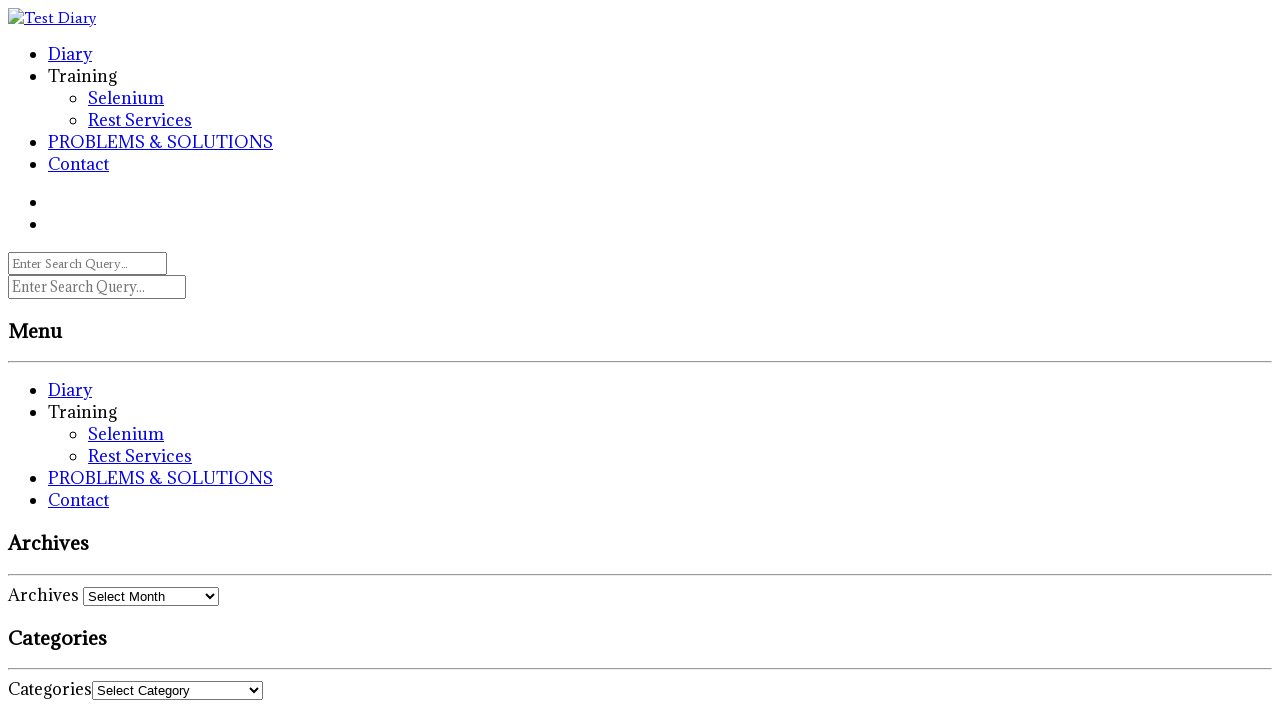

Closed new window
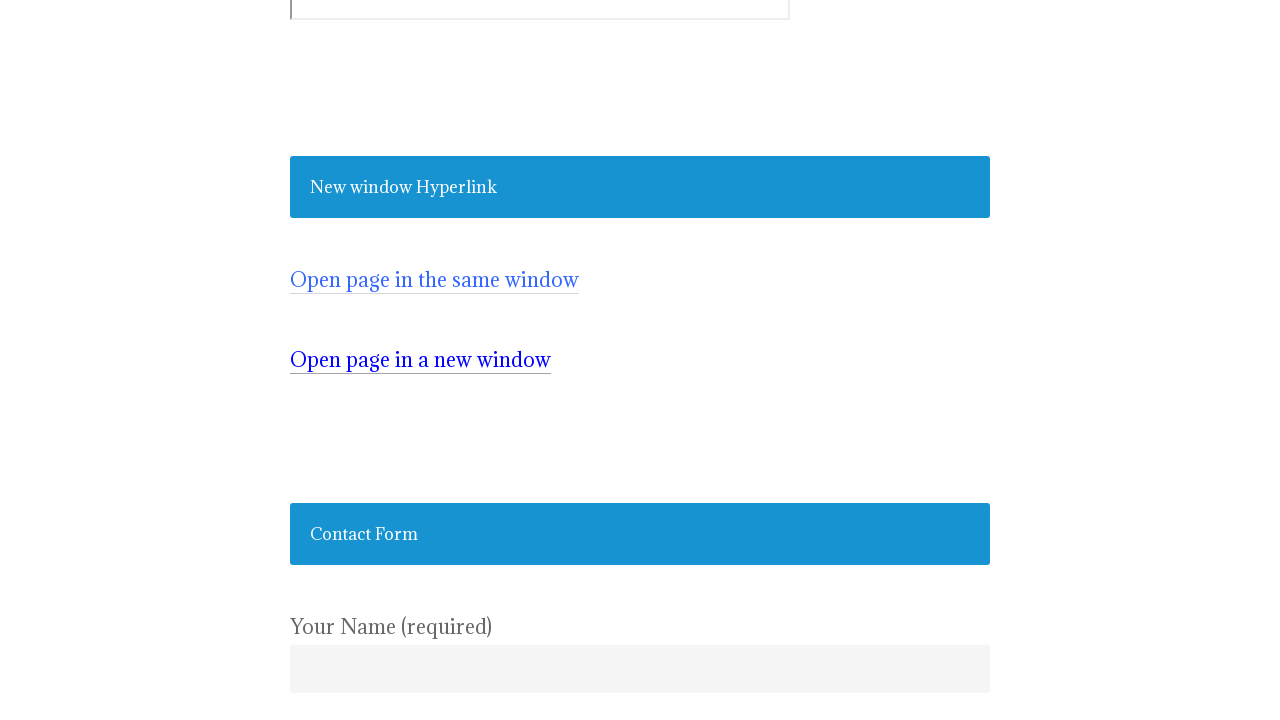

Verified original window still has window frame element visible
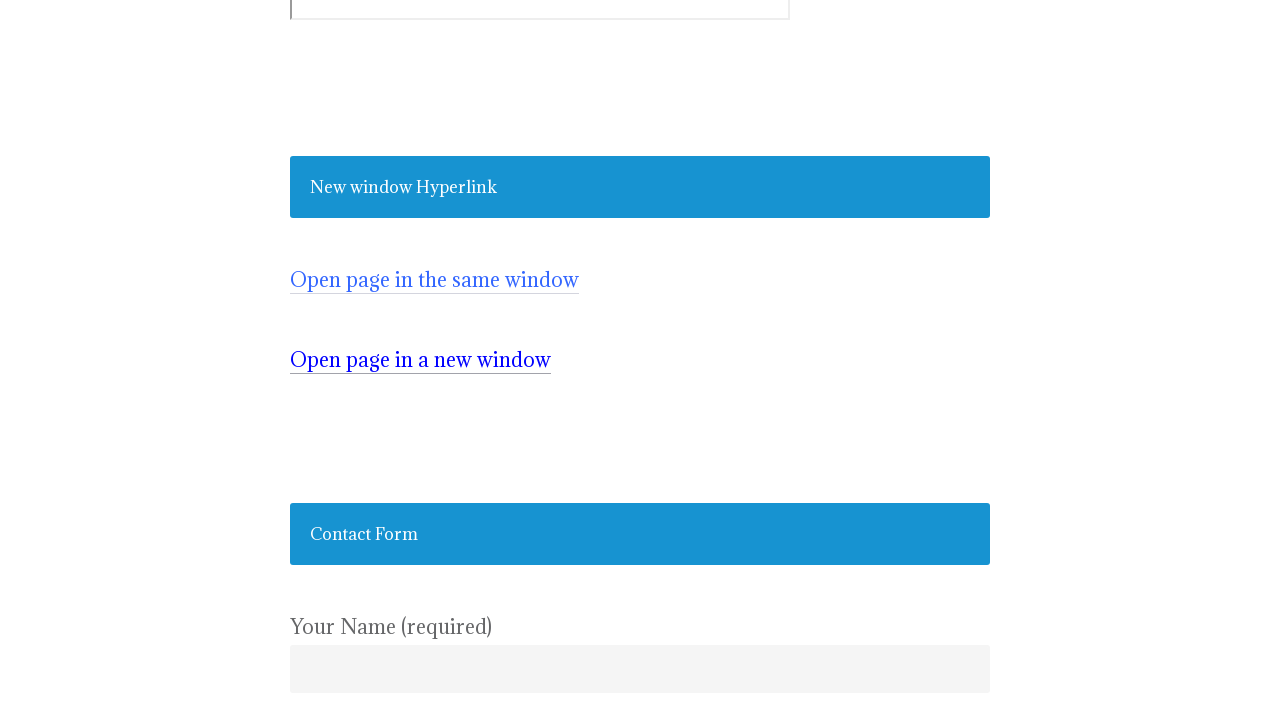

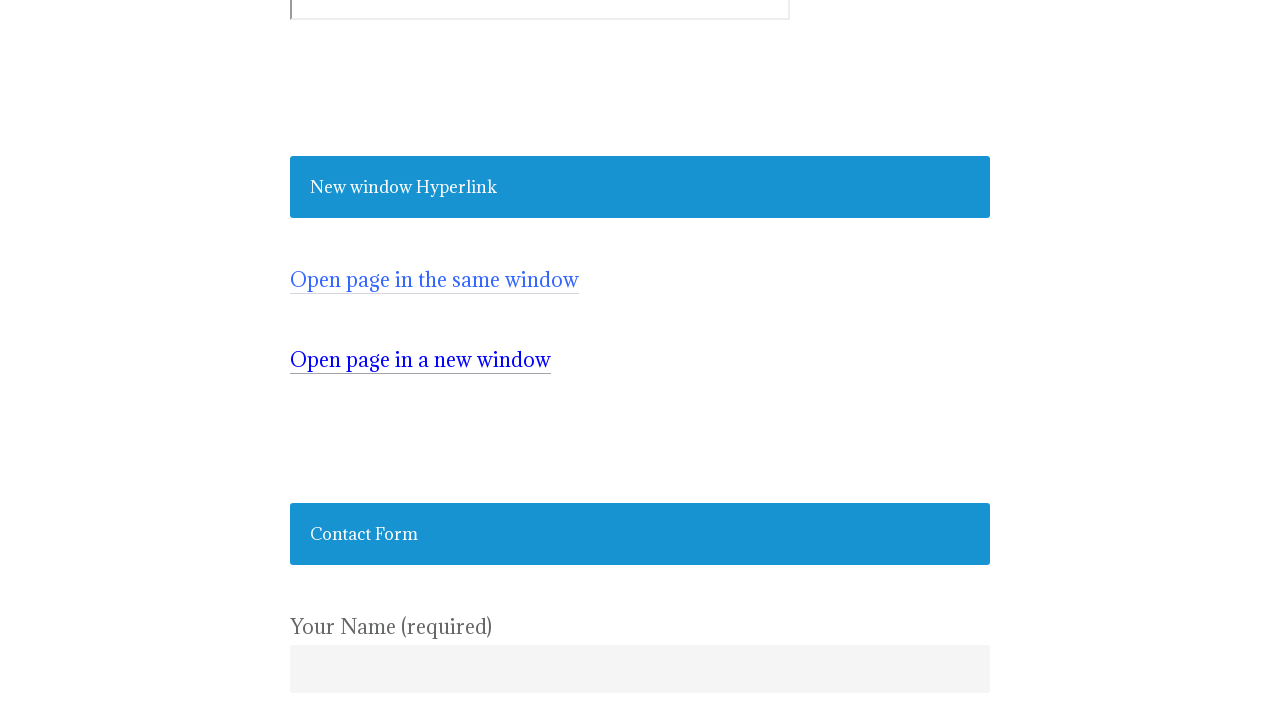